Tests various mouse events including single click, double click, and right-click (context click) on different elements on a mouse events training page, then interacts with a context menu.

Starting URL: https://training-support.net/webelements/mouse-events

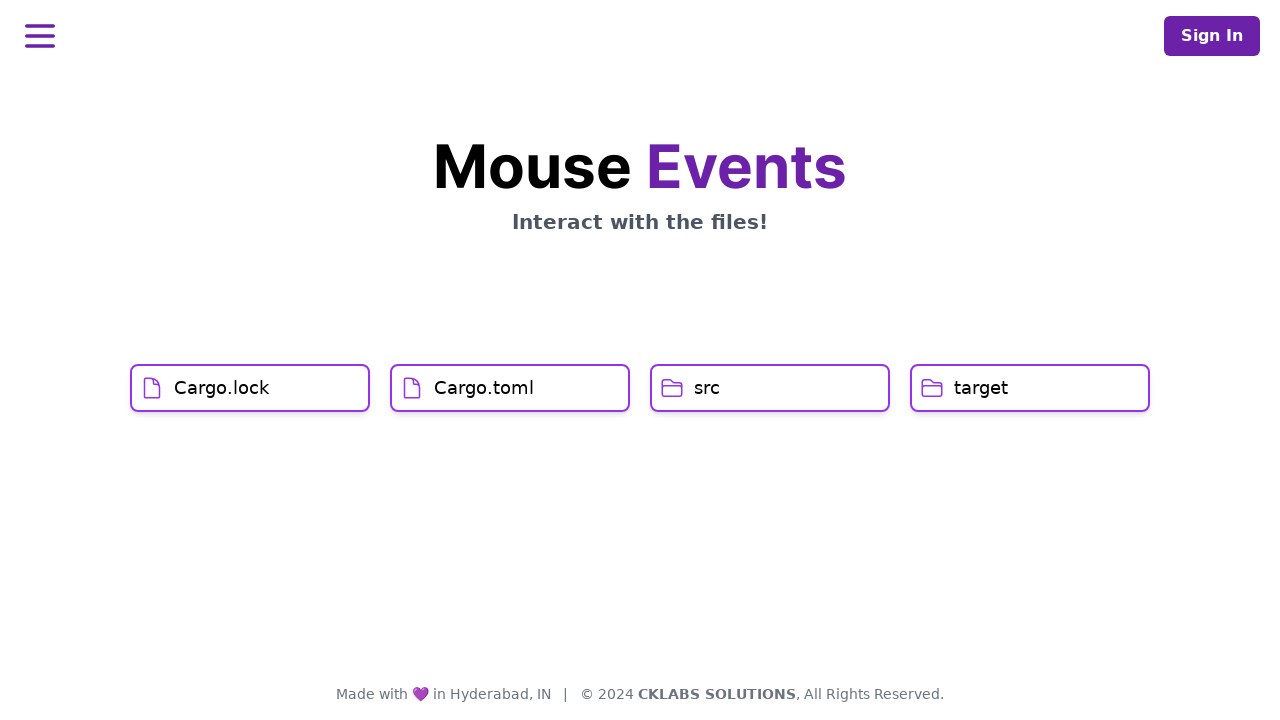

Clicked on Cargo.lock element at (222, 388) on xpath=//h1[text()='Cargo.lock']
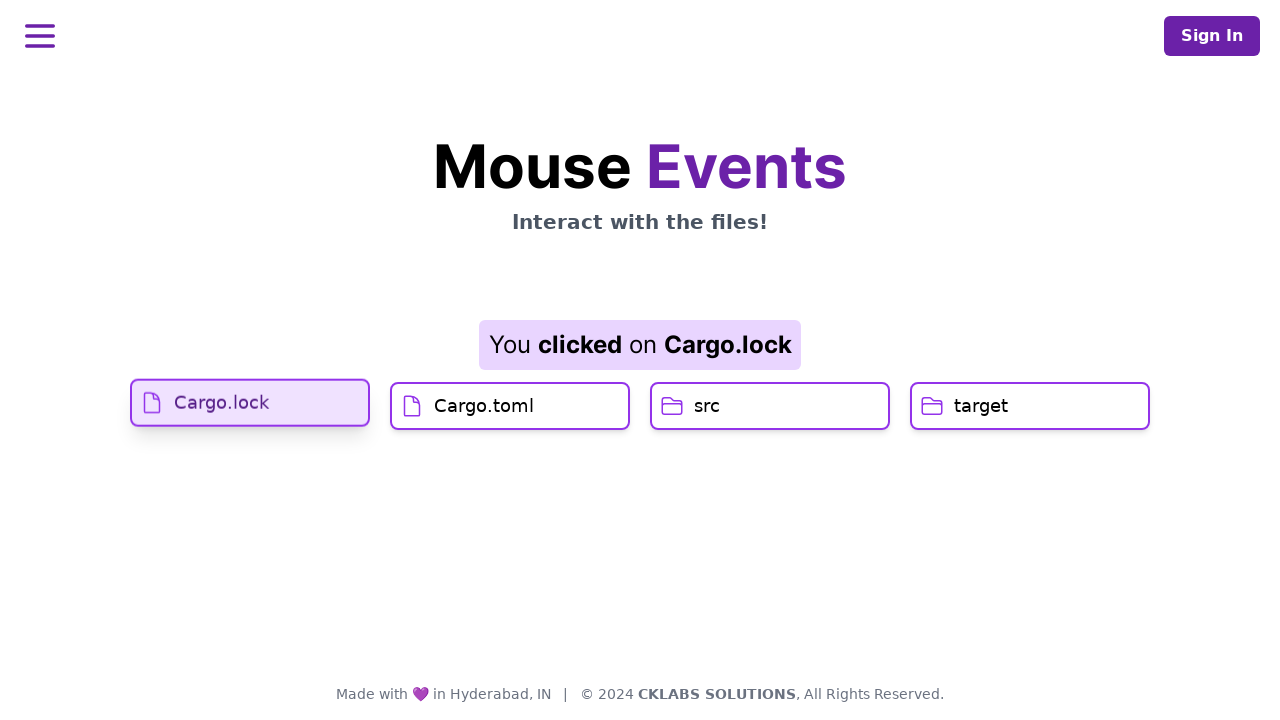

Waited 1000ms
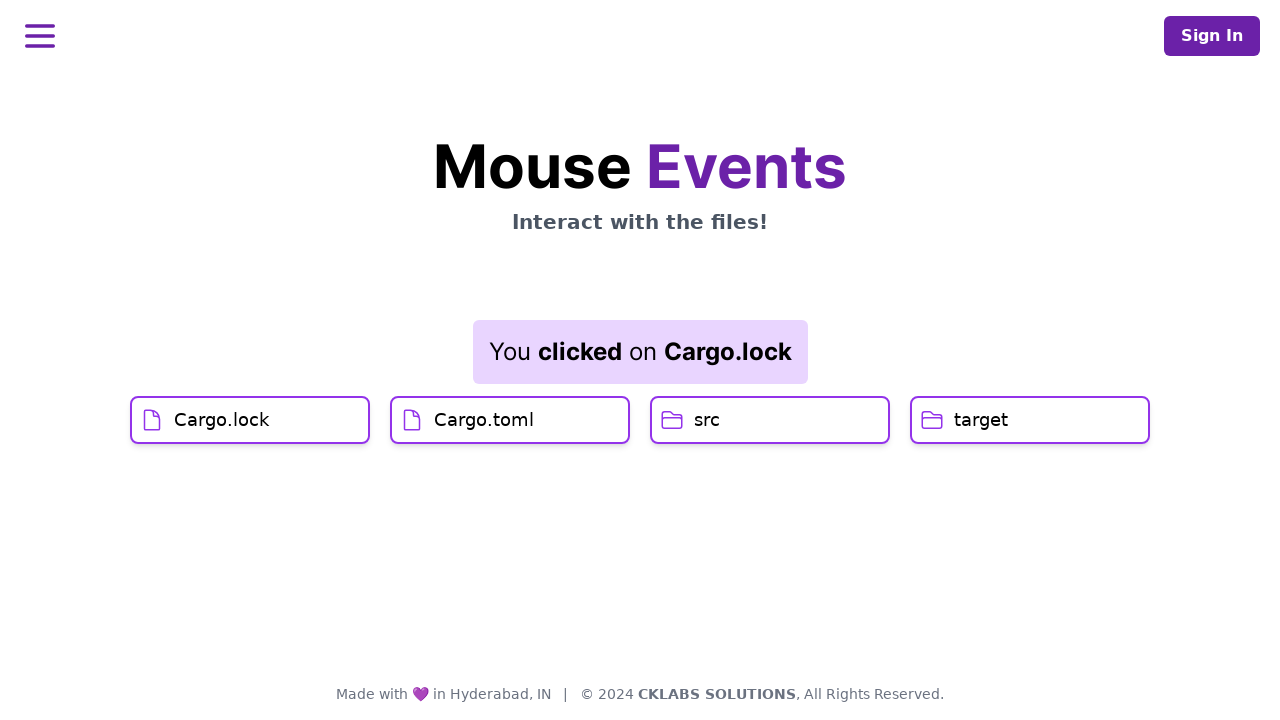

Clicked on Cargo.toml element at (484, 420) on xpath=//h1[text()='Cargo.toml']
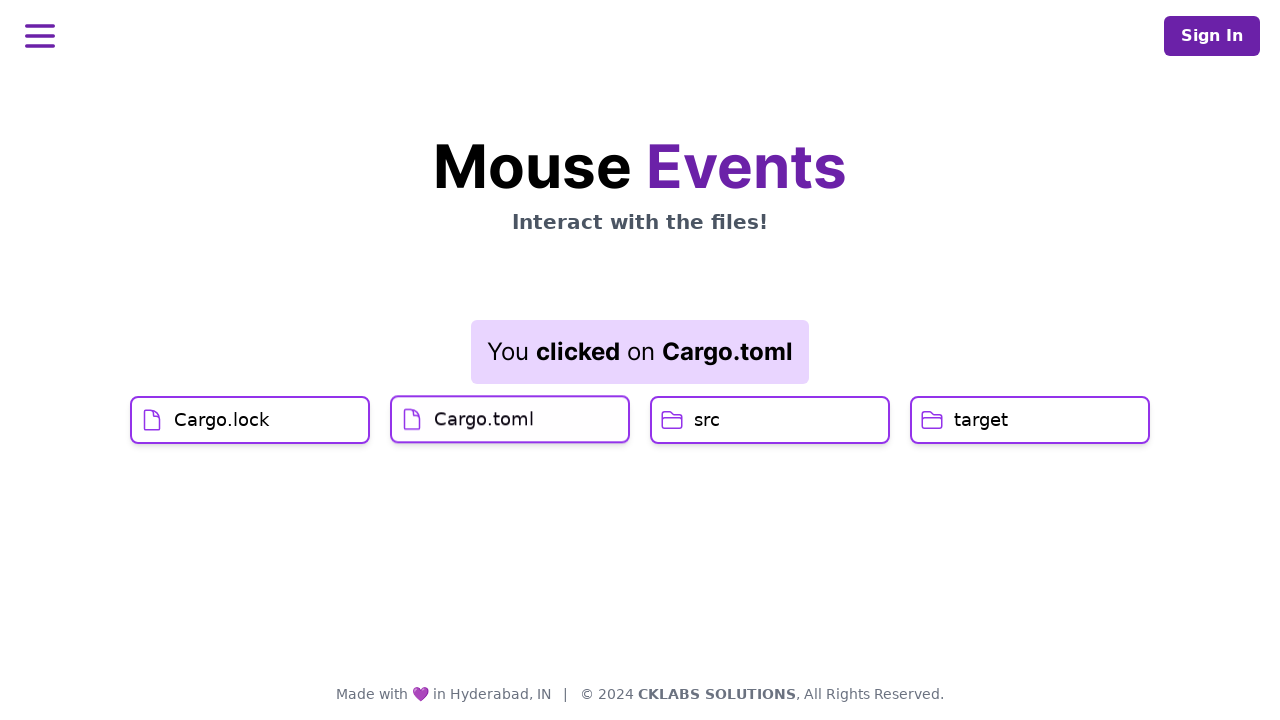

Result element loaded
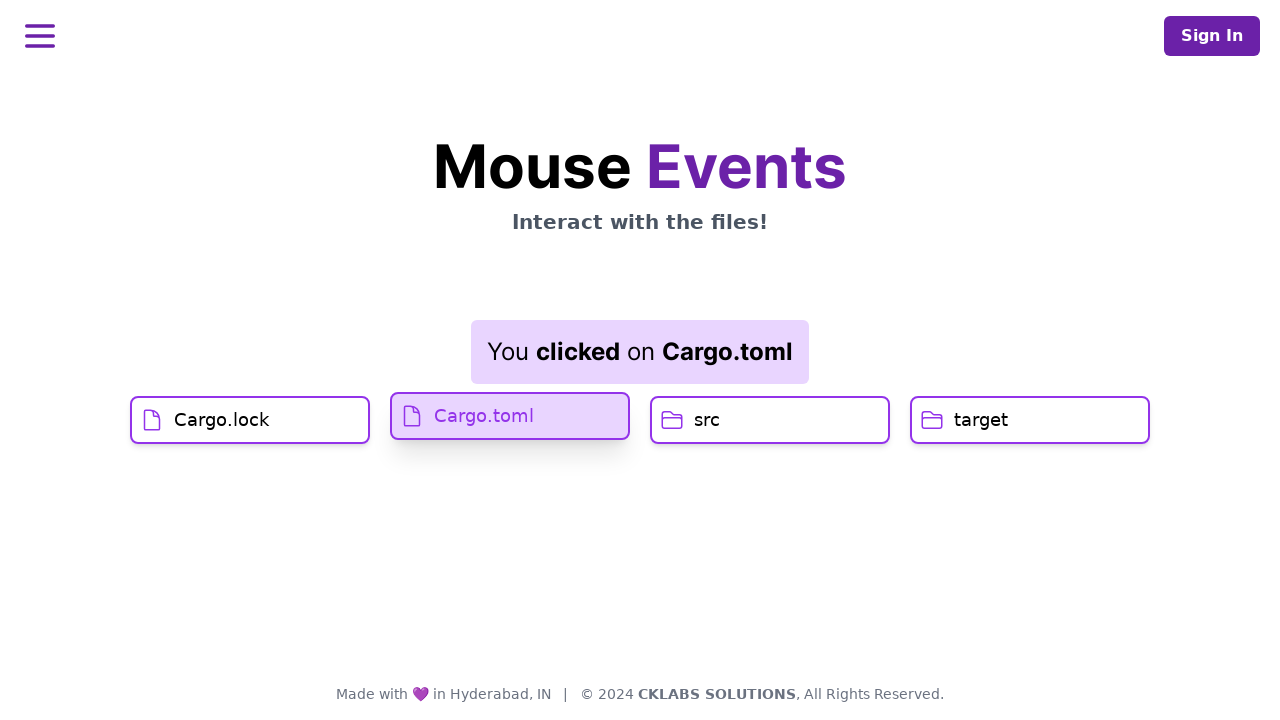

Double-clicked on src element at (707, 420) on xpath=//h1[text()='src']
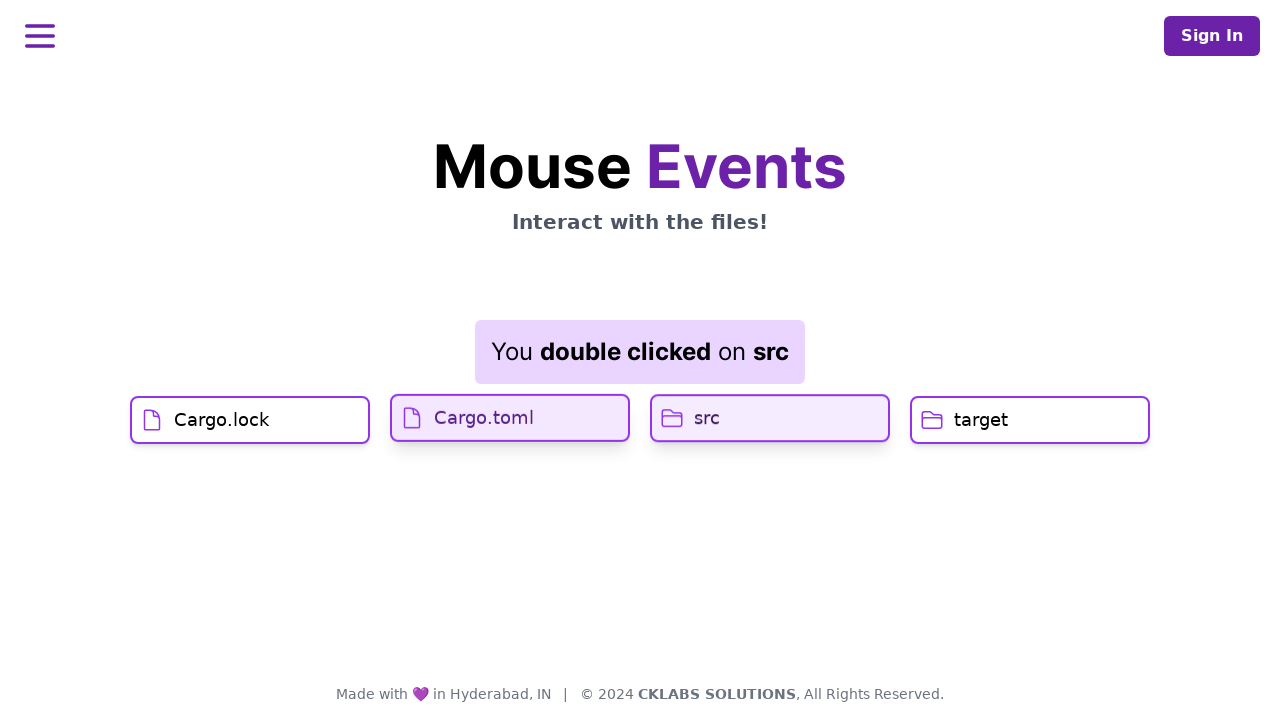

Waited 3000ms
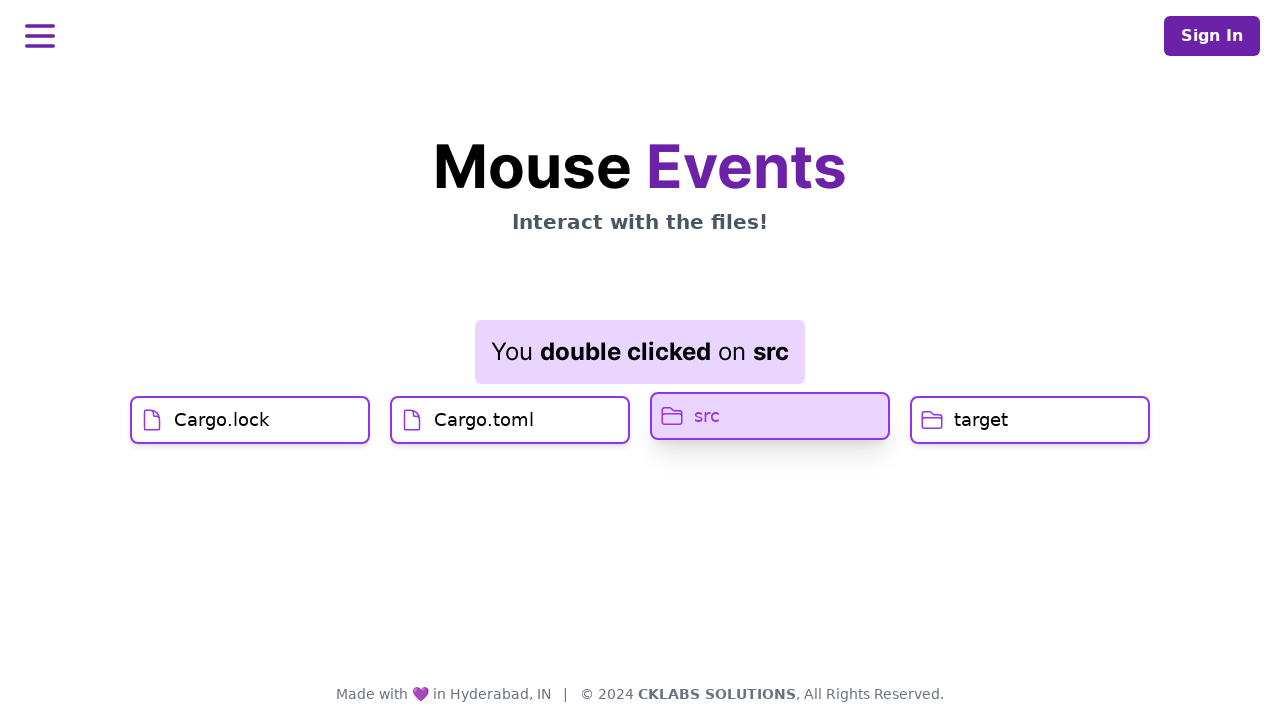

Right-clicked on target element to open context menu at (981, 420) on //h1[text()='target']
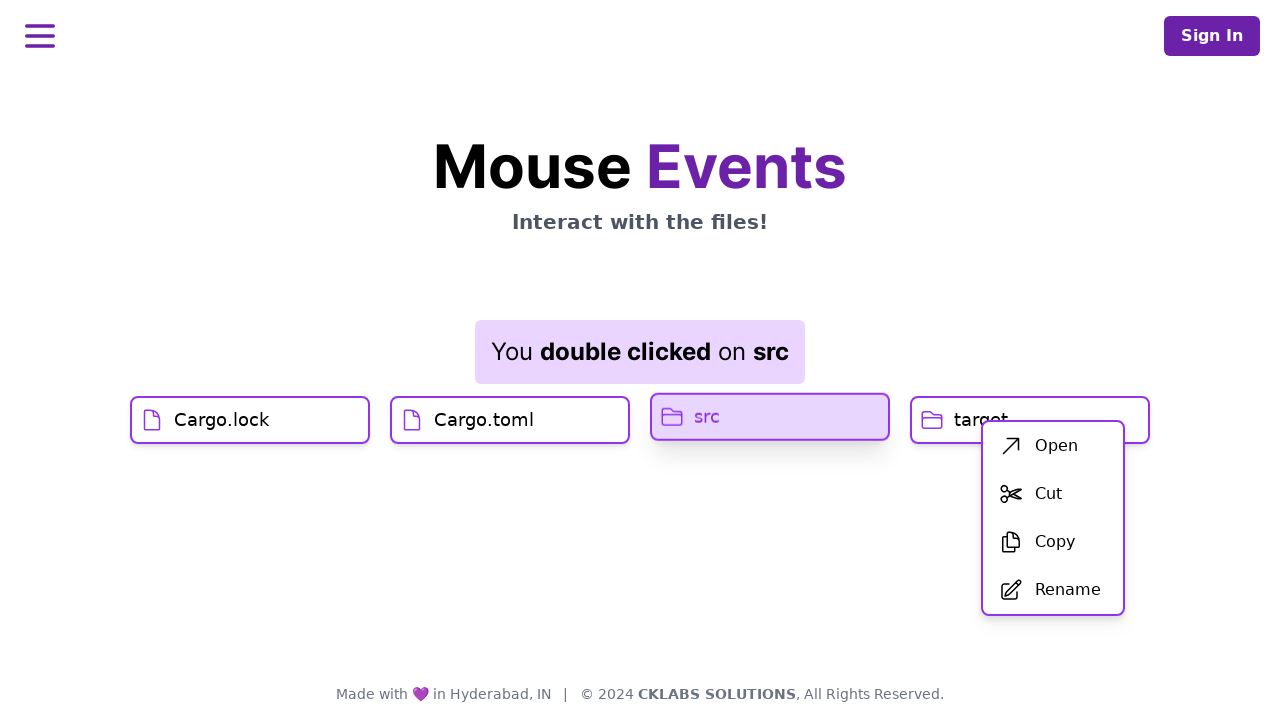

Waited 3000ms for context menu
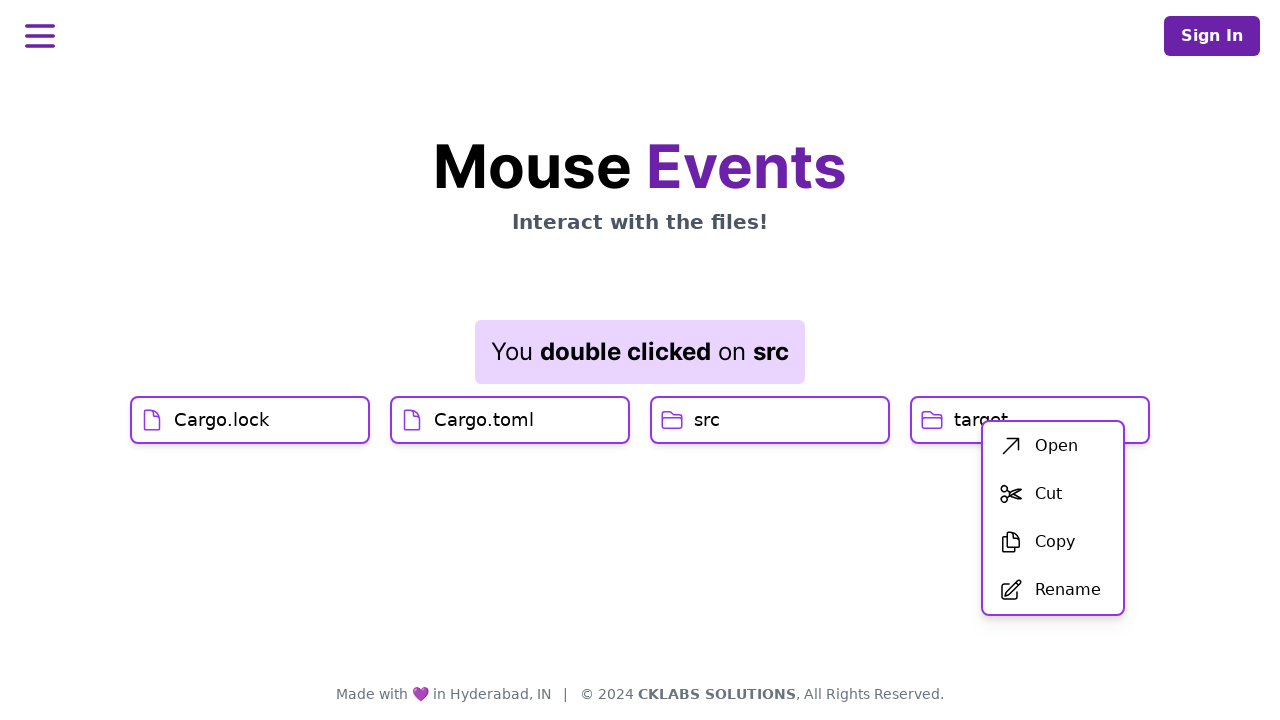

Clicked first item in context menu at (1053, 446) on xpath=//div[@id='menu']/div/ul/li[1]
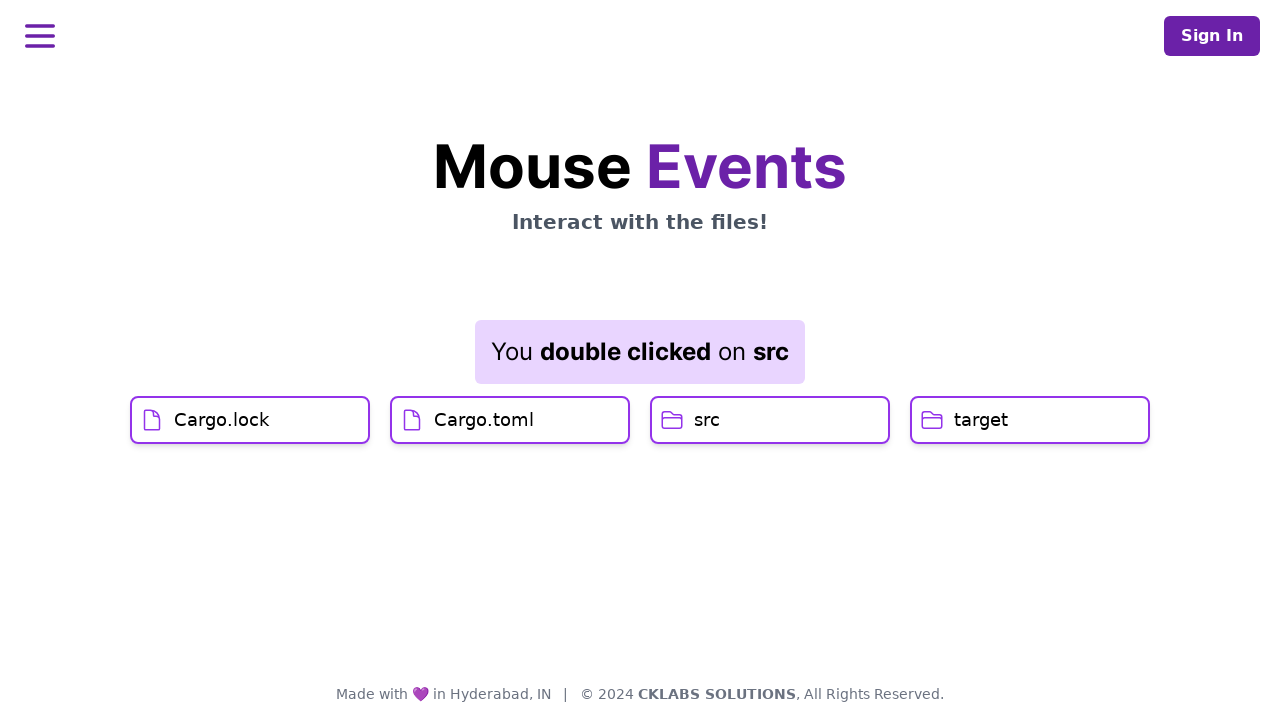

Result element loaded after context menu action
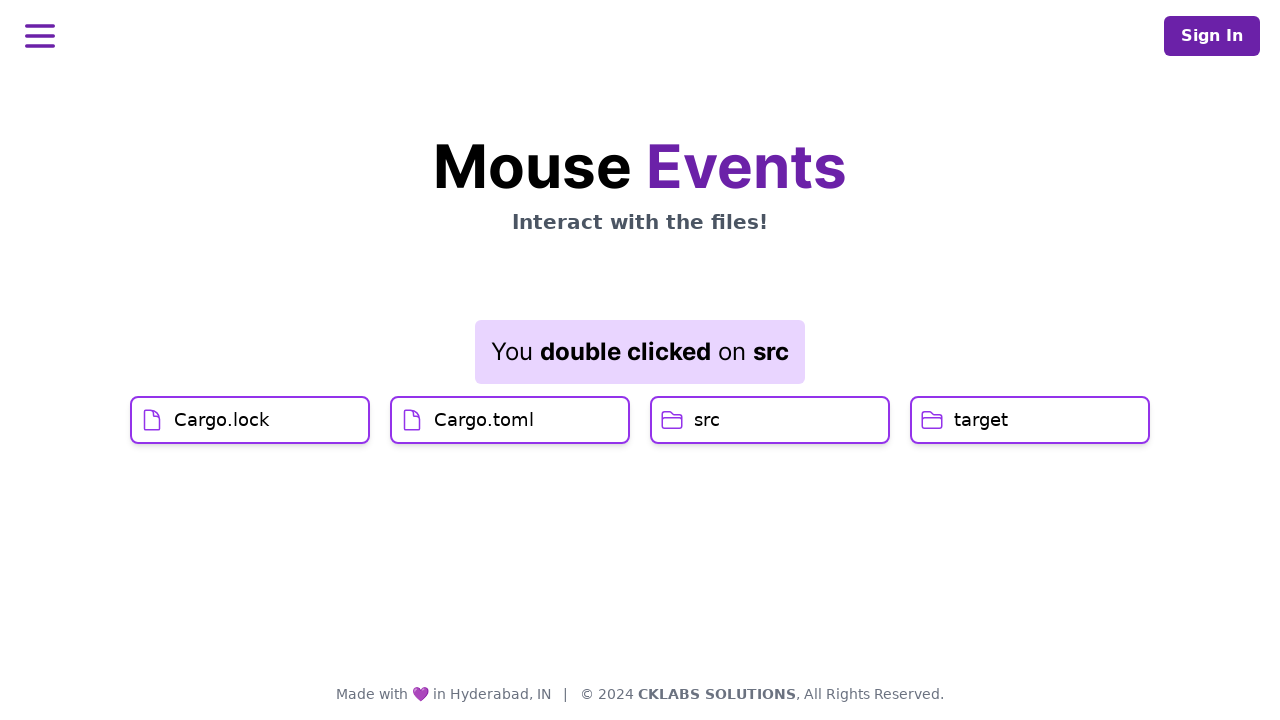

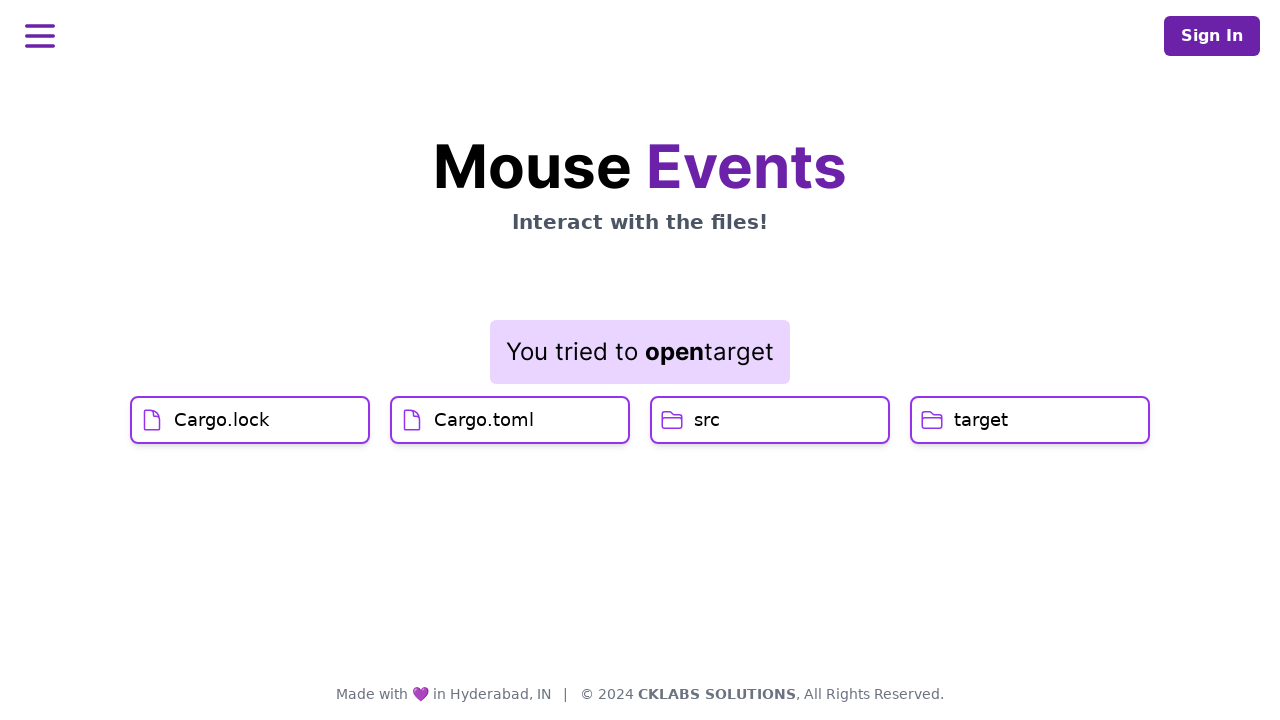